Navigates to nowsecure.nl anti-bot detection test page, then navigates to CreepJS fingerprinting test page to verify browser automation detection status

Starting URL: https://nowsecure.nl/#relax

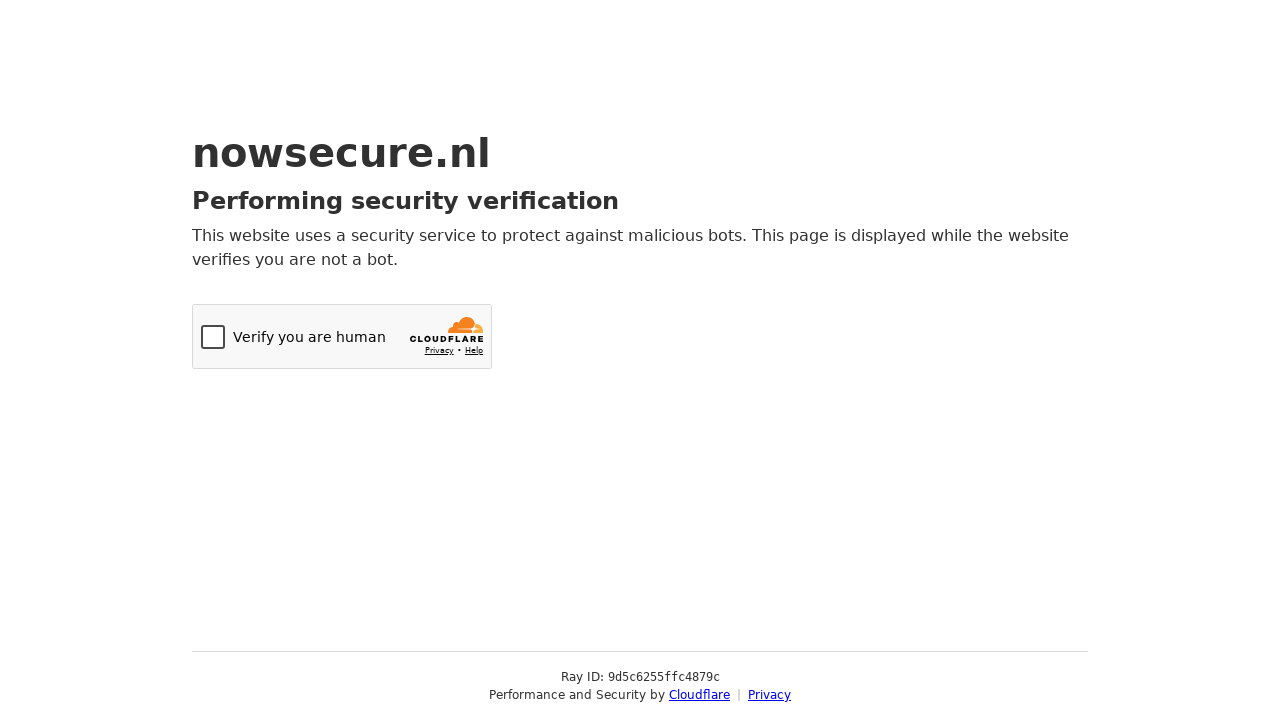

Waited for initial page to reach networkidle state
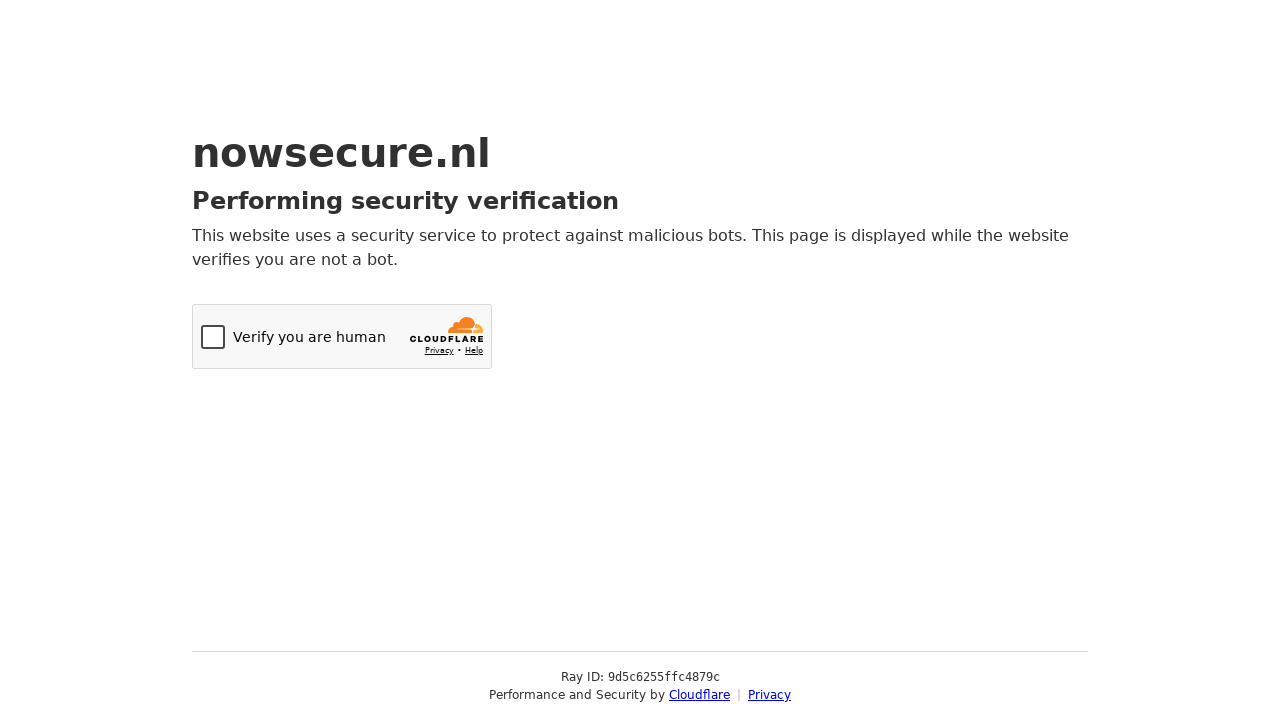

Navigated to nowsecure.nl anti-bot detection test page
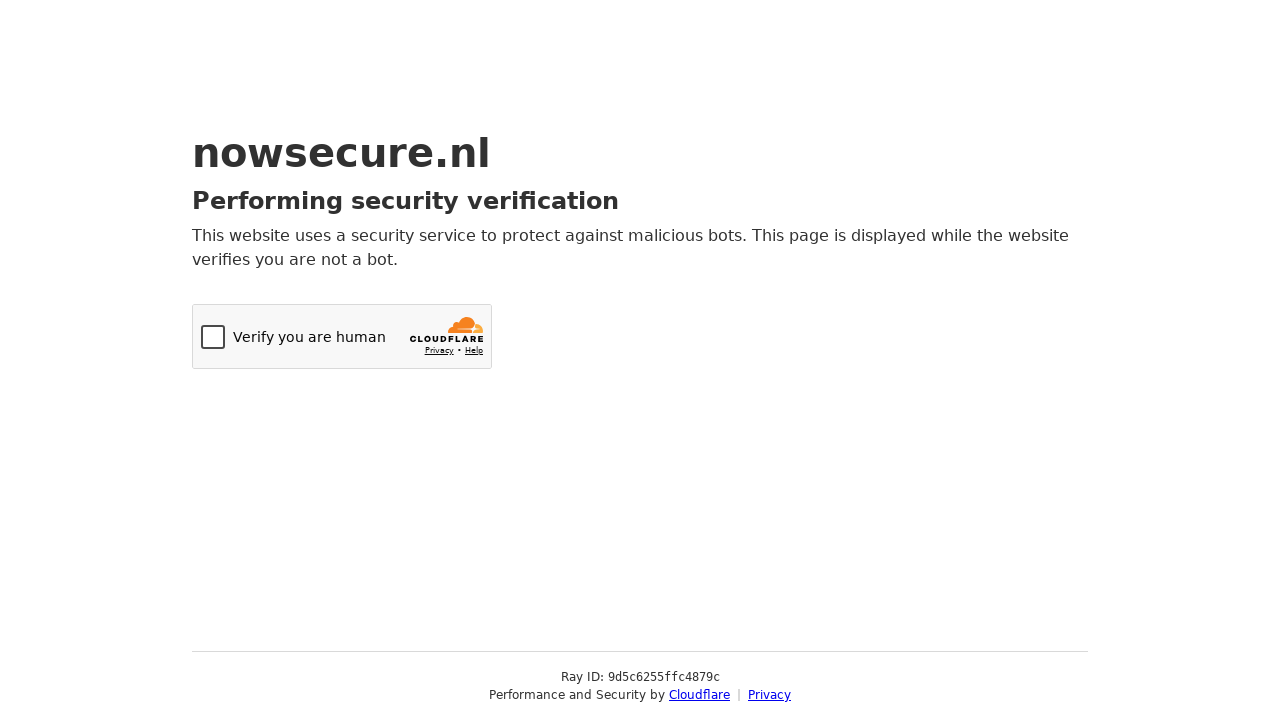

Waited for nowsecure.nl page to reach networkidle state
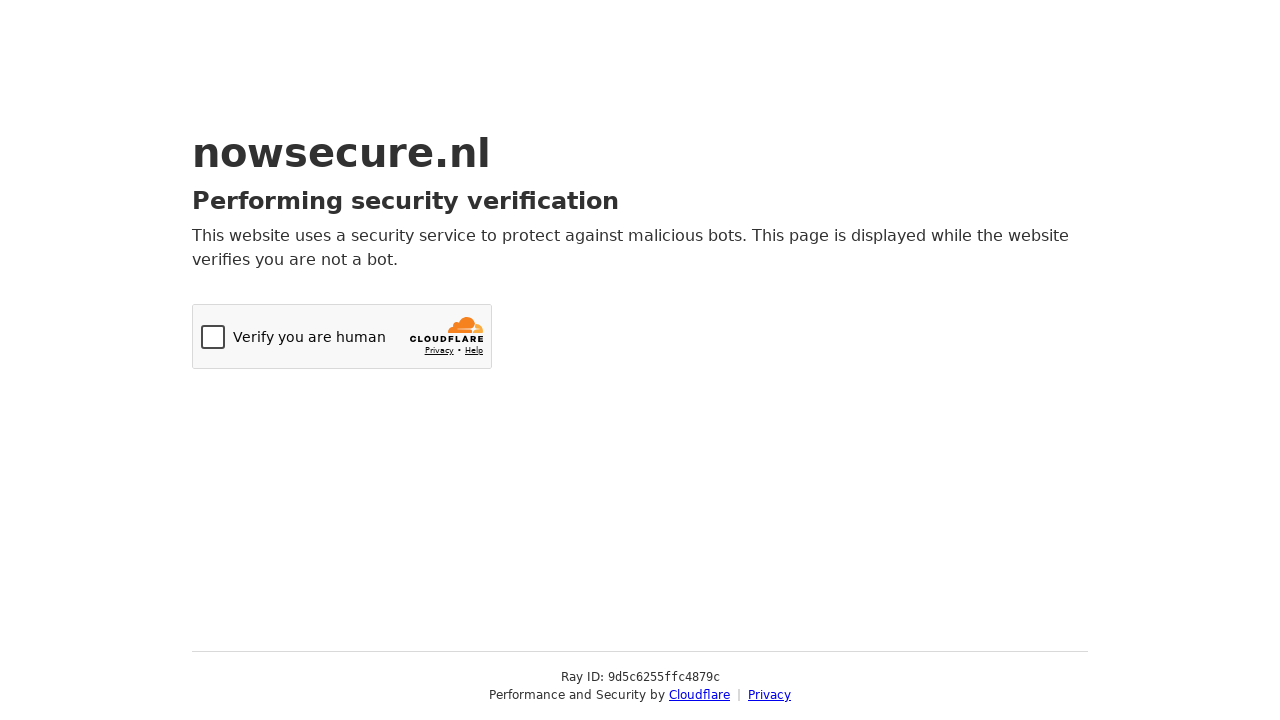

Navigated to CreepJS fingerprinting test page
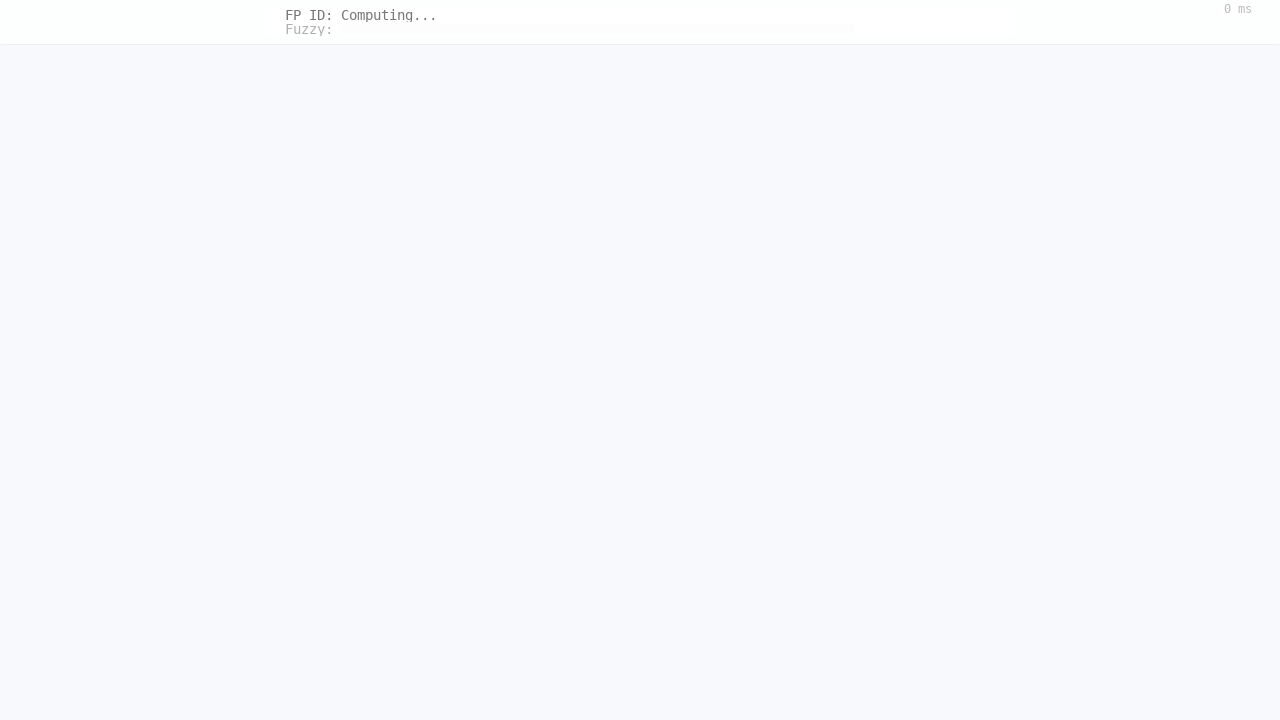

Waited for CreepJS page to reach networkidle state and verify browser automation detection status
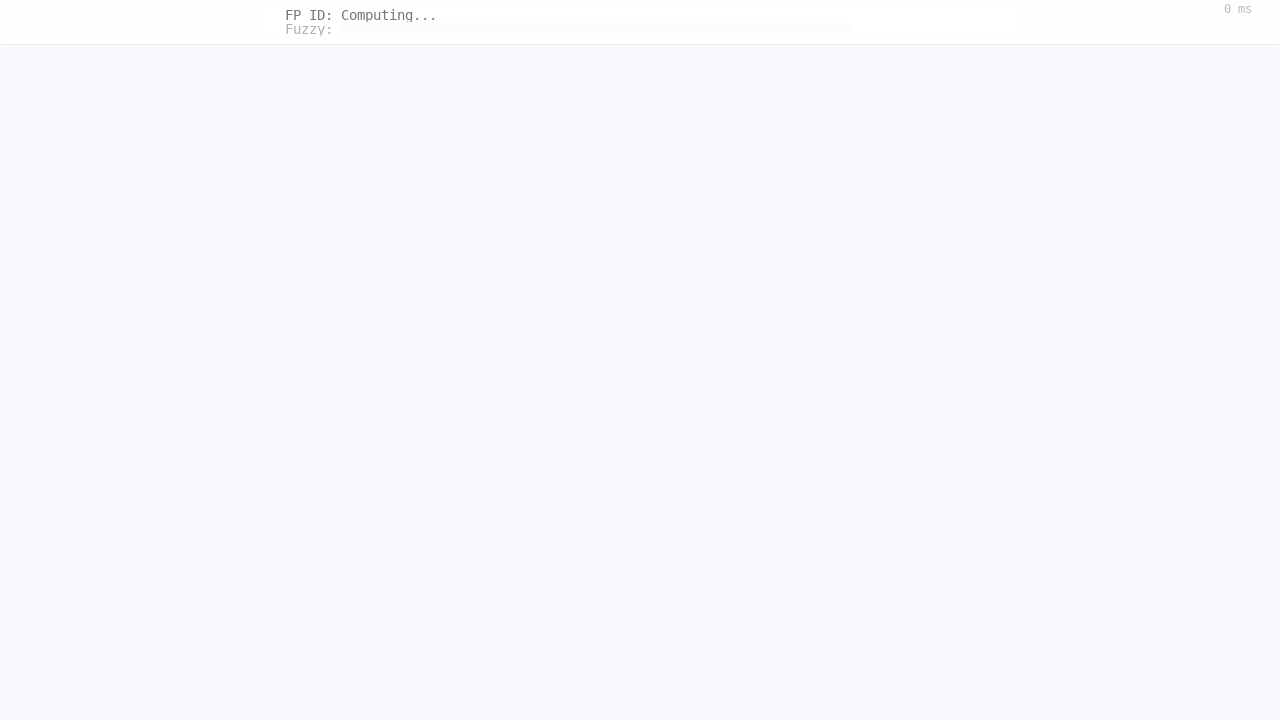

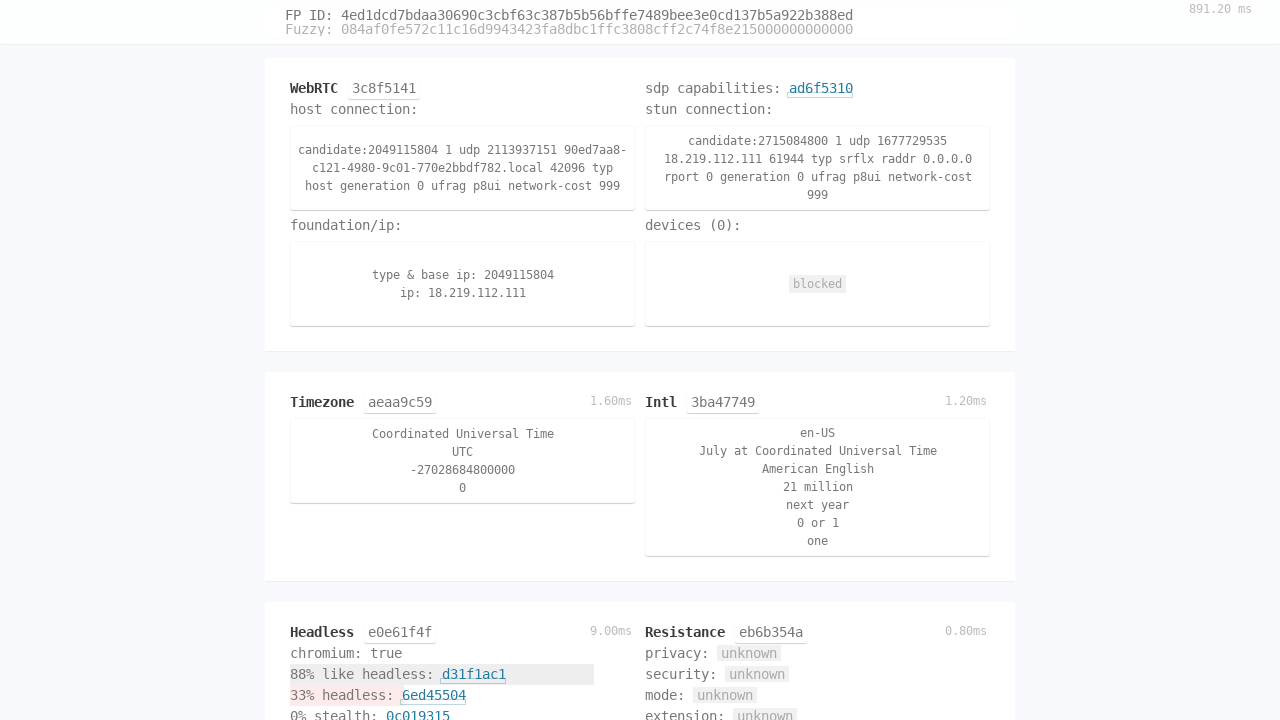